Tests checkbox functionality by clicking on the Senior Citizen Discount checkbox and verifying its selection state

Starting URL: https://rahulshettyacademy.com/dropdownsPractise/

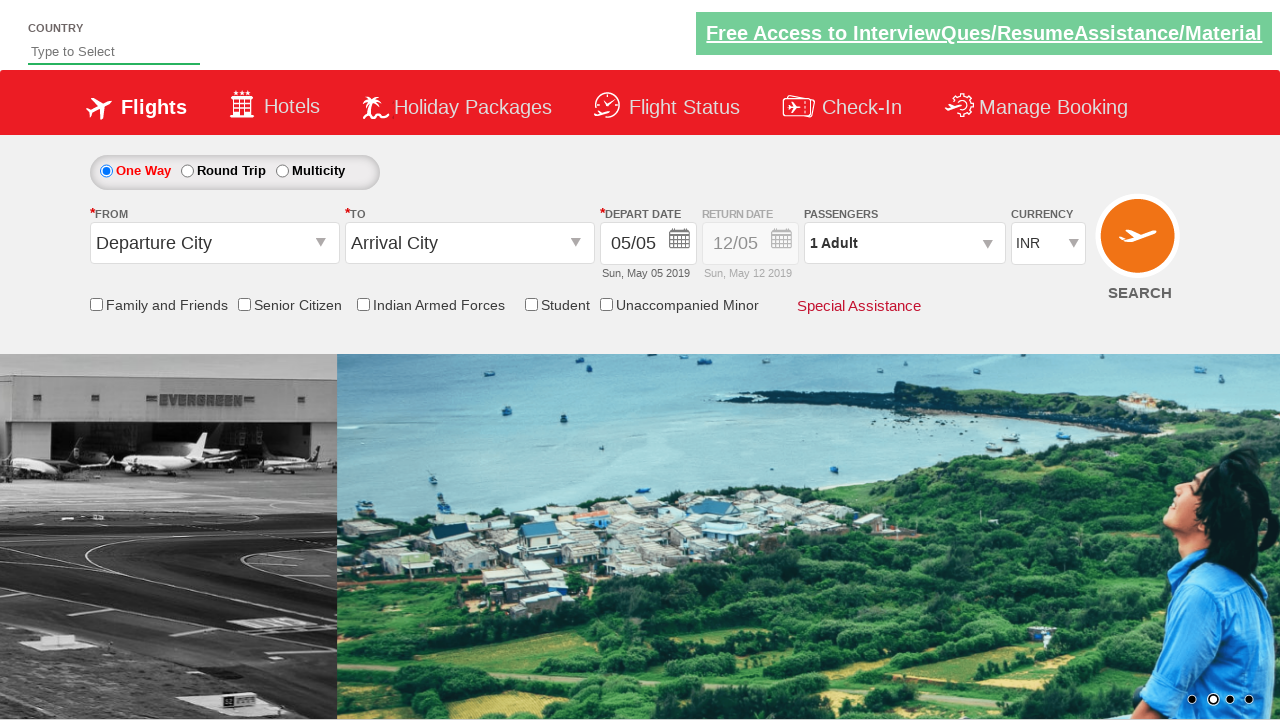

Clicked on the Senior Citizen Discount checkbox at (244, 304) on input[id*='SeniorCitizenDiscount']
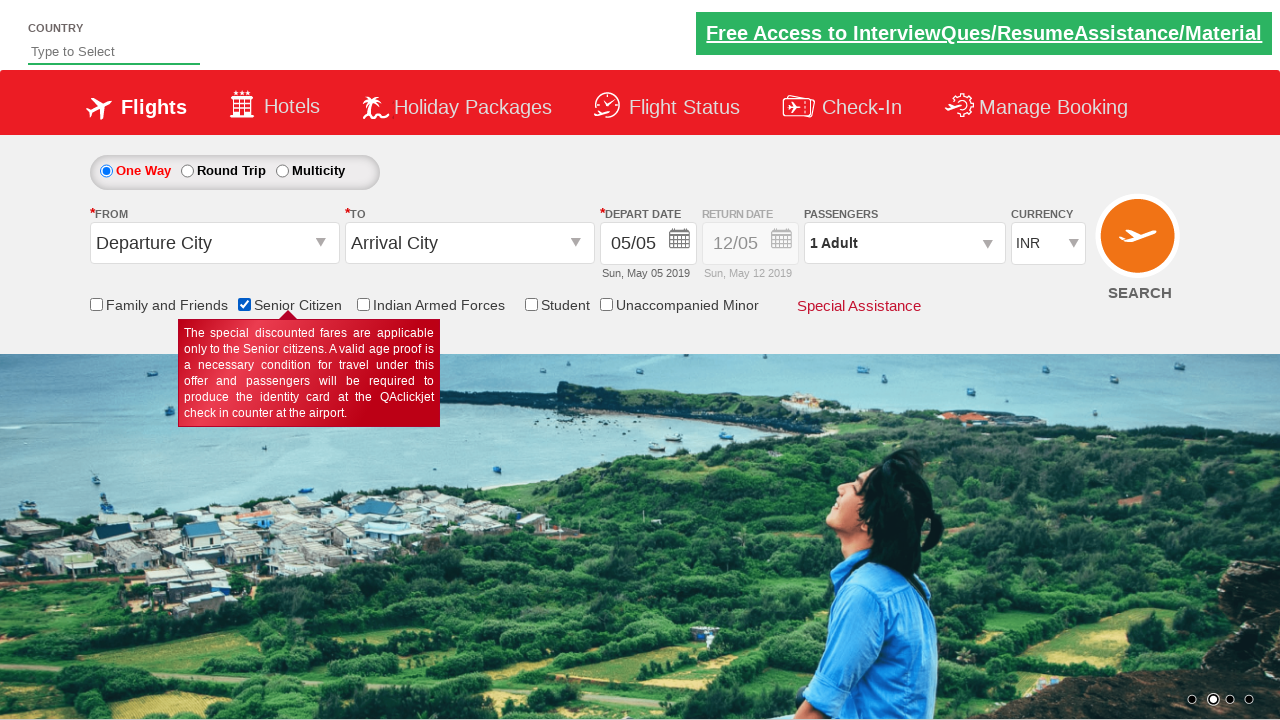

Verified that the Senior Citizen Discount checkbox is now selected
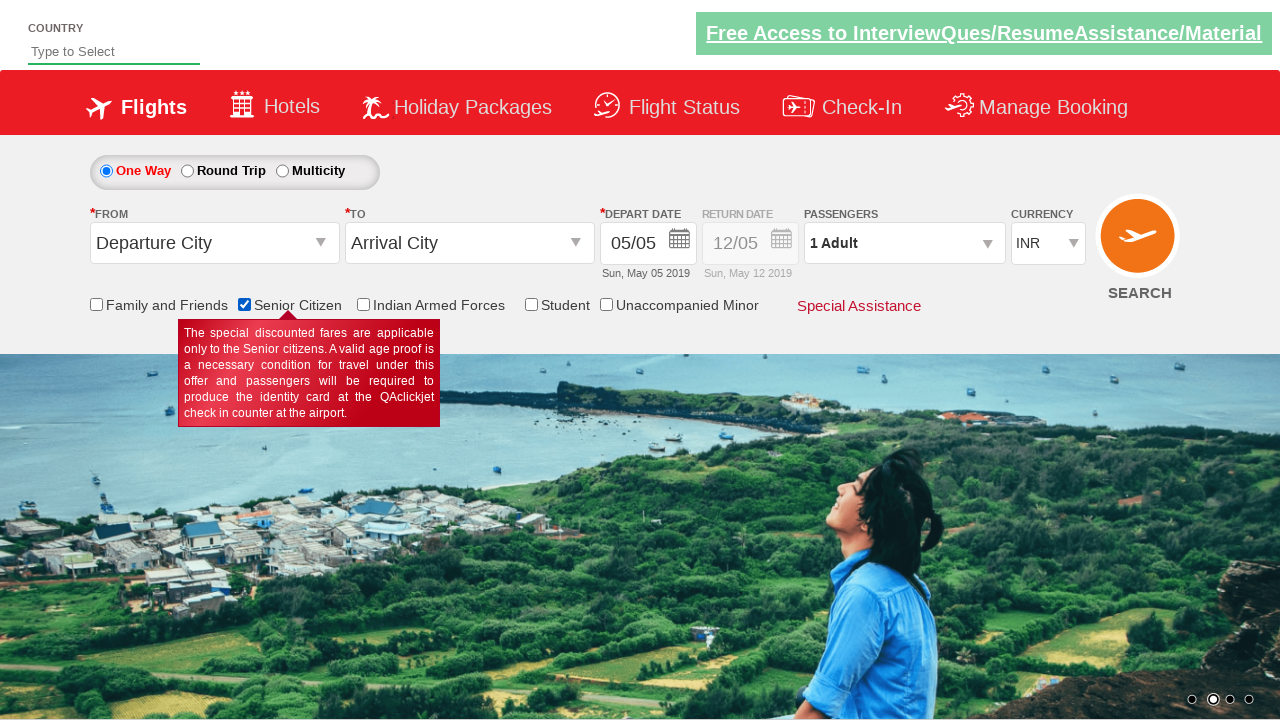

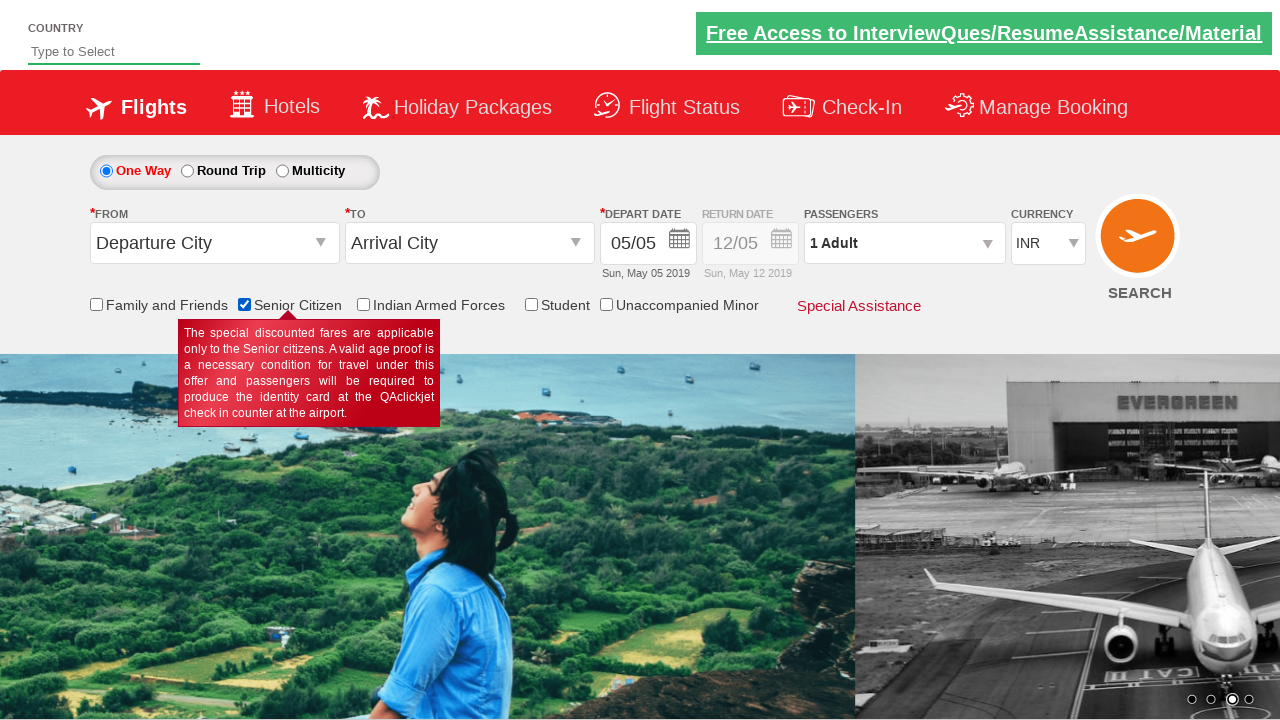